Tests multi-tab popup functionality by clicking a button that opens multiple browser tabs/popups, then iterates through the opened tabs to find the Facebook page and extracts text content from it.

Starting URL: https://www.lambdatest.com/selenium-playground/window-popup-modal-demo

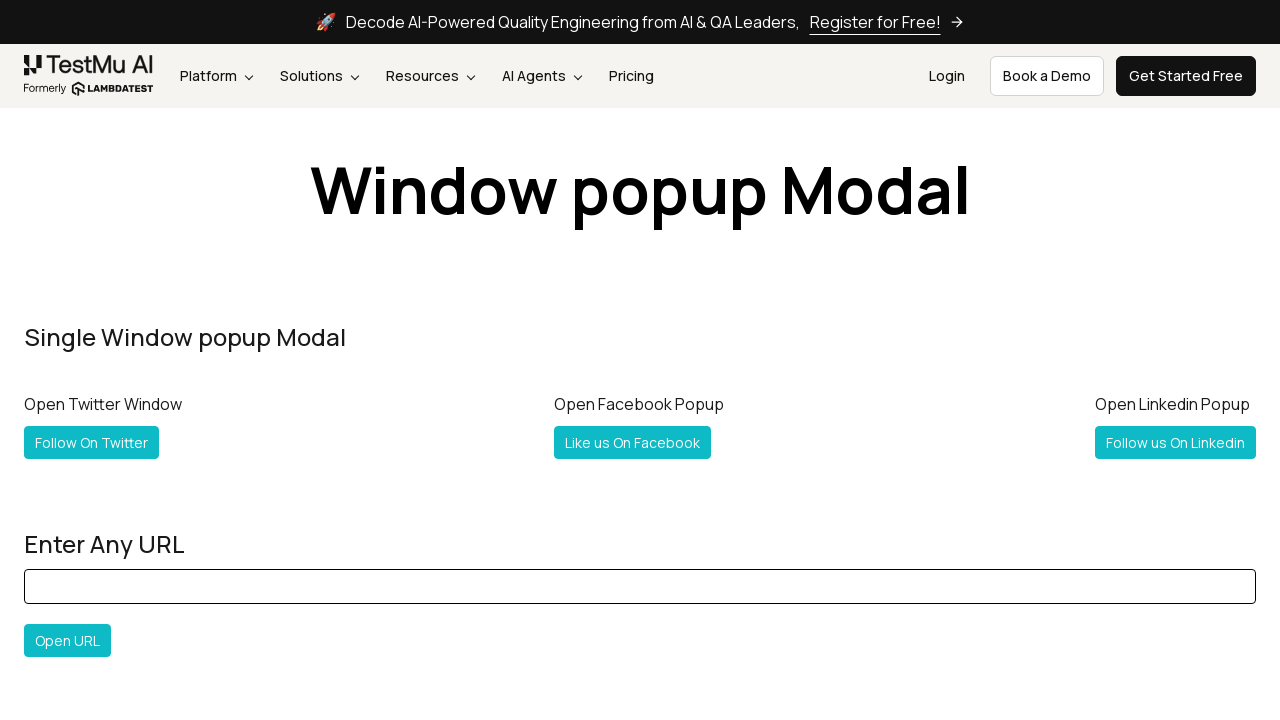

Clicked 'Follow Both' button to open multiple popups at (122, 360) on #followboth
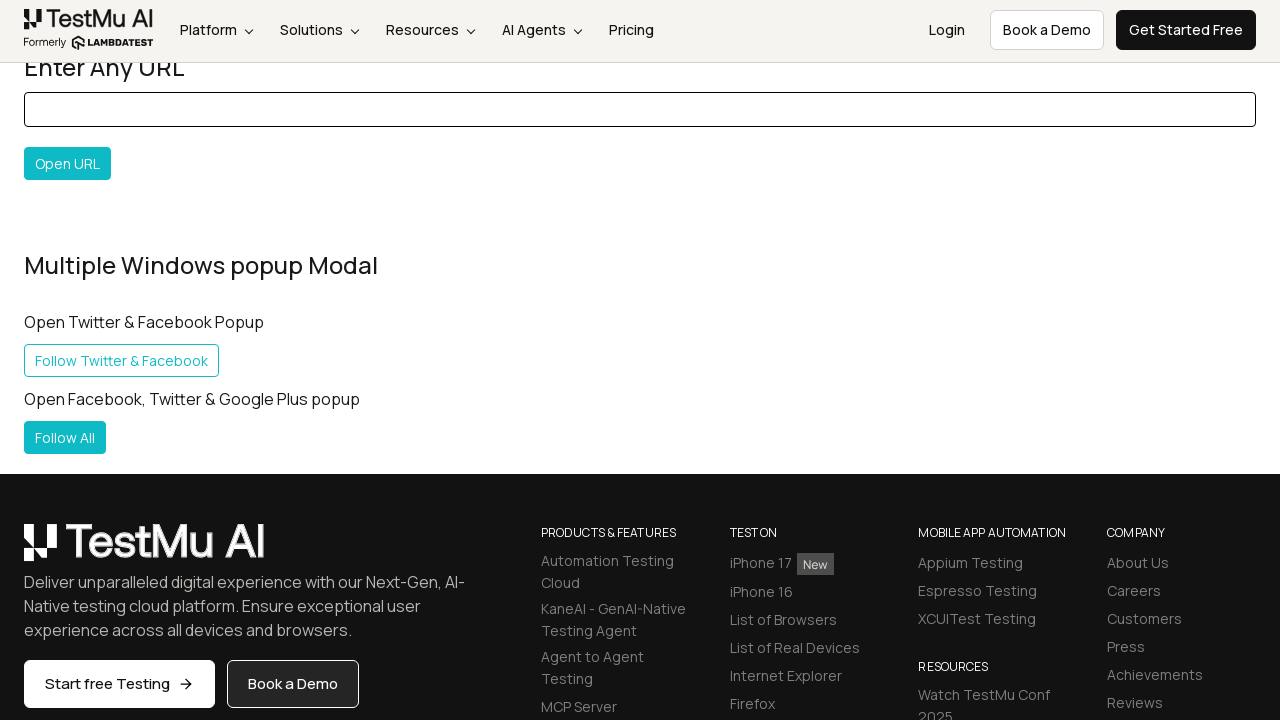

Captured new popup page from context
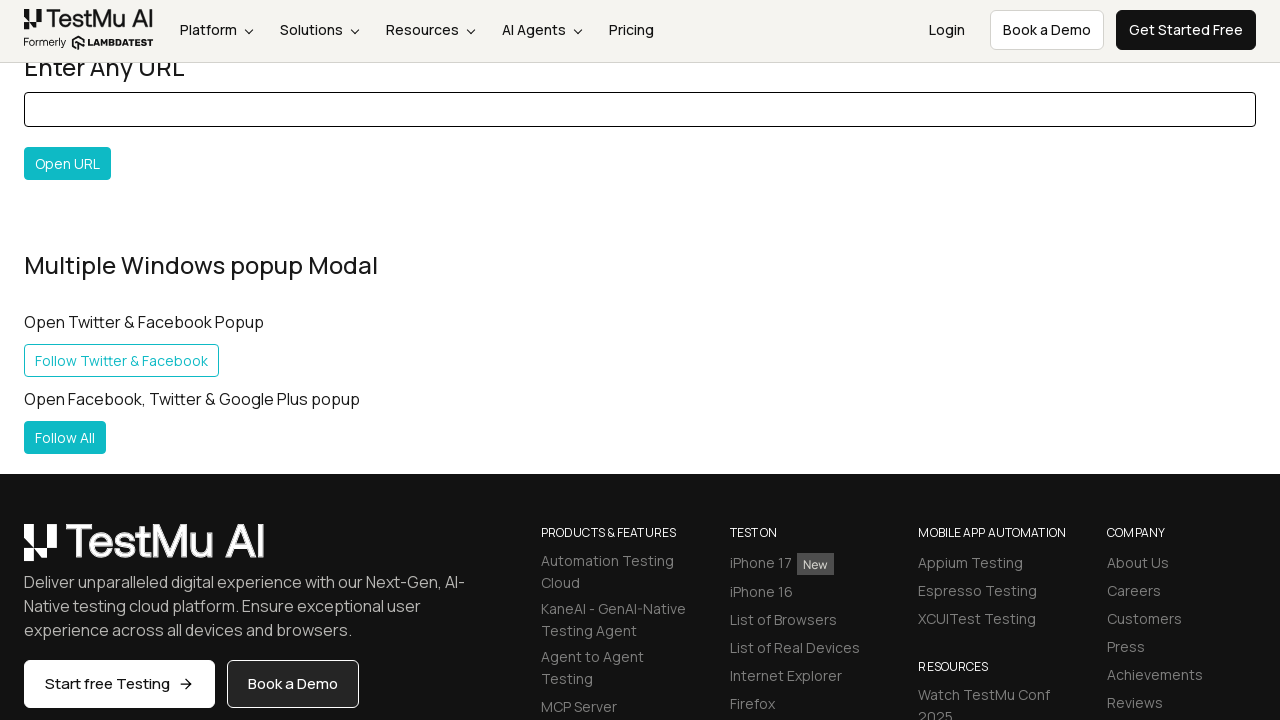

Waited for new popup page to fully load
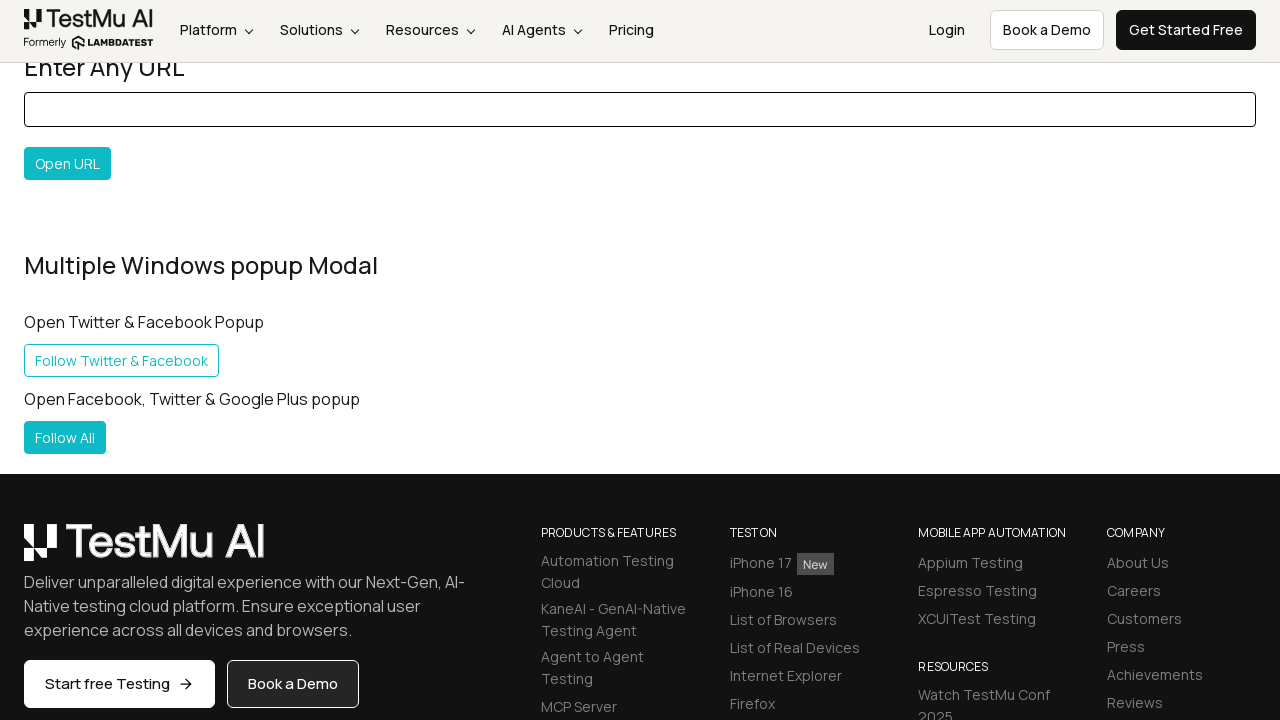

Retrieved all open pages/tabs from context
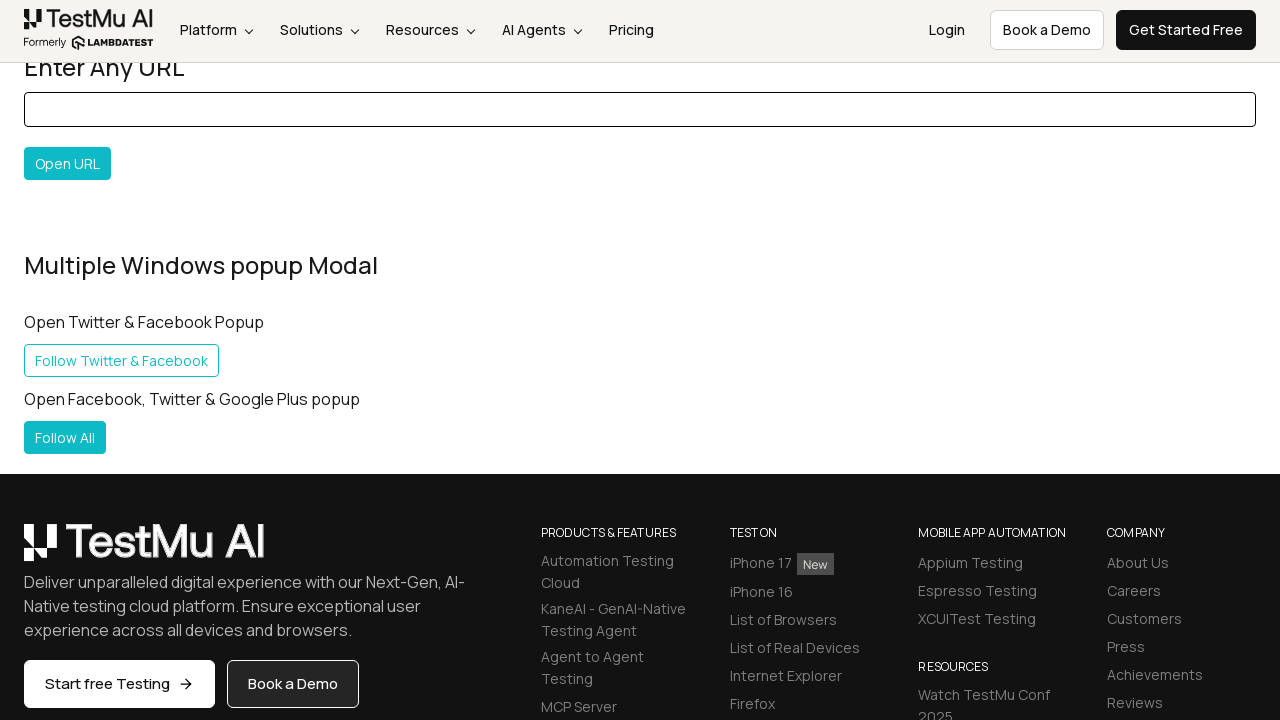

Found Facebook tab in open pages
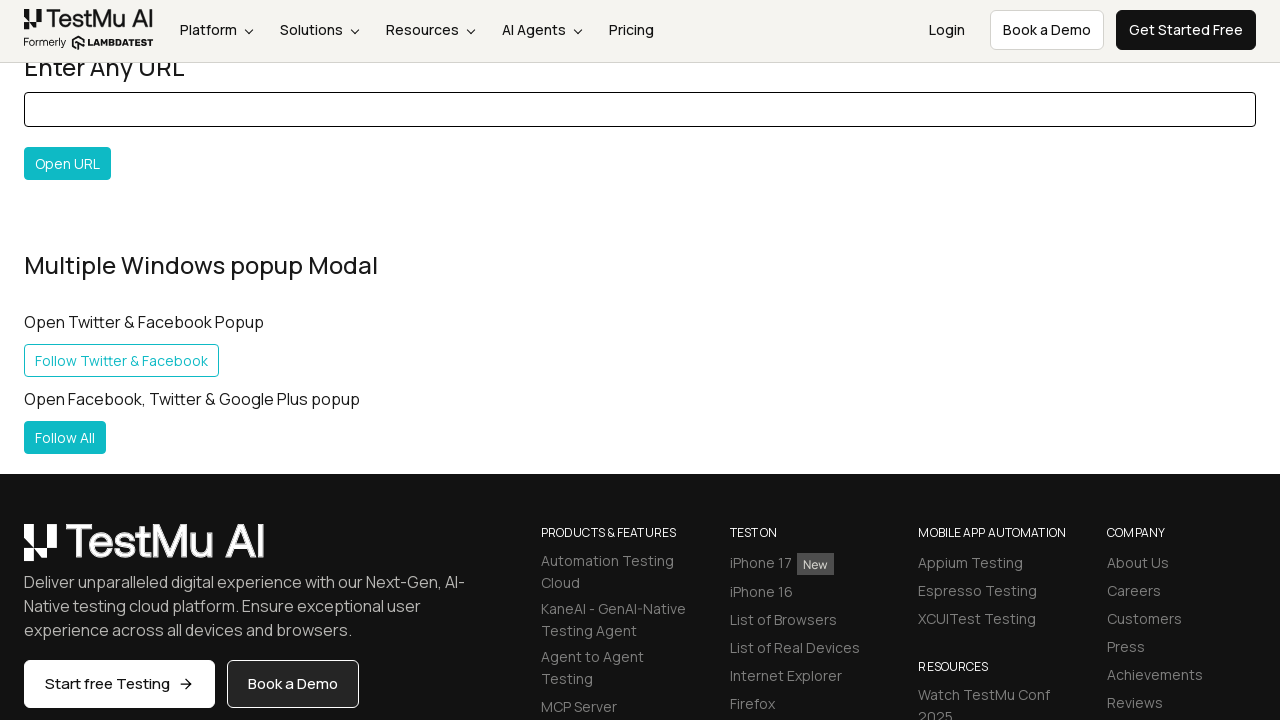

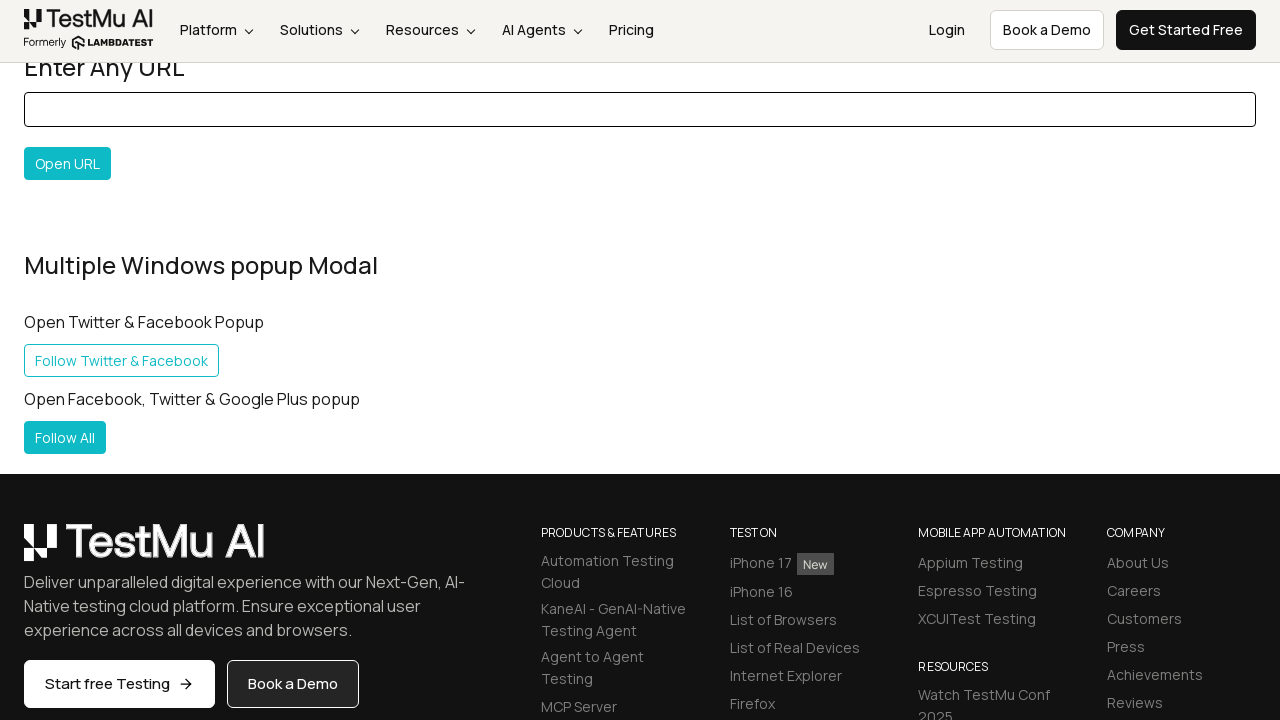